Tests dropdown selection functionality including static dropdown selection and auto-suggestive dropdown with country selection

Starting URL: https://rahulshettyacademy.com/AutomationPractice/

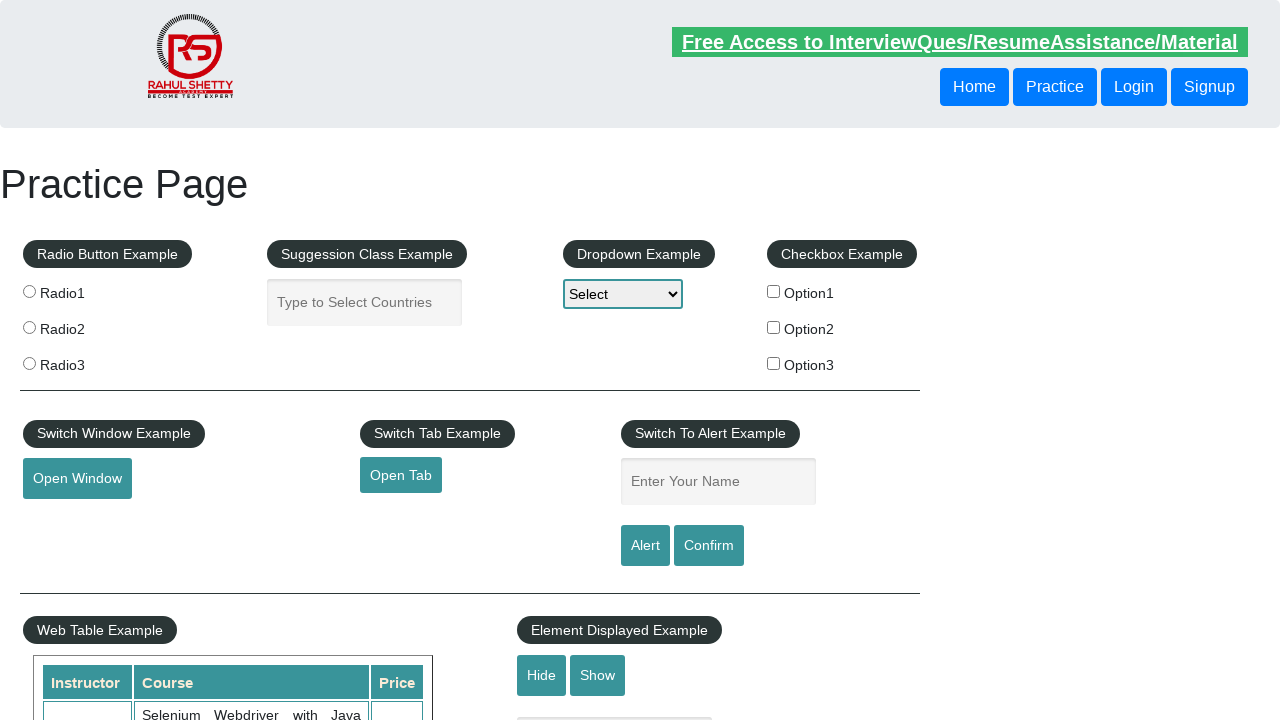

Selected 'option2' from static dropdown by value on #dropdown-class-example
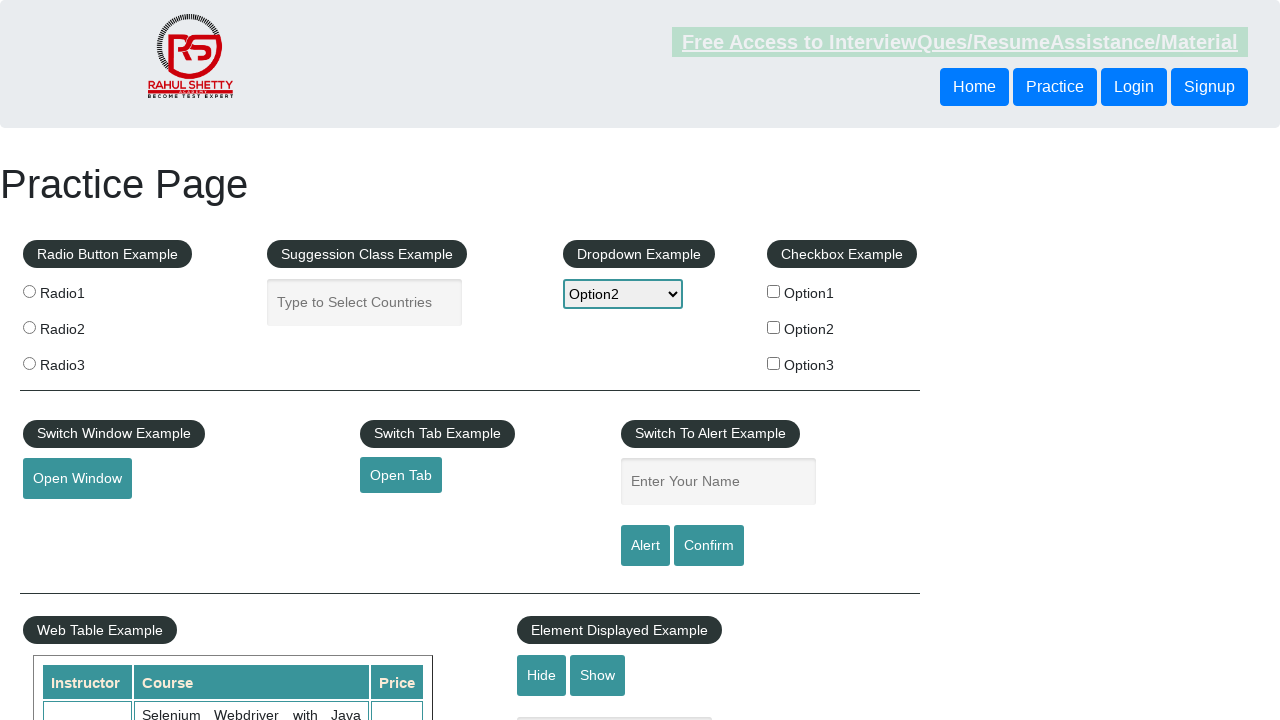

Selected 'Option1' from static dropdown by label on #dropdown-class-example
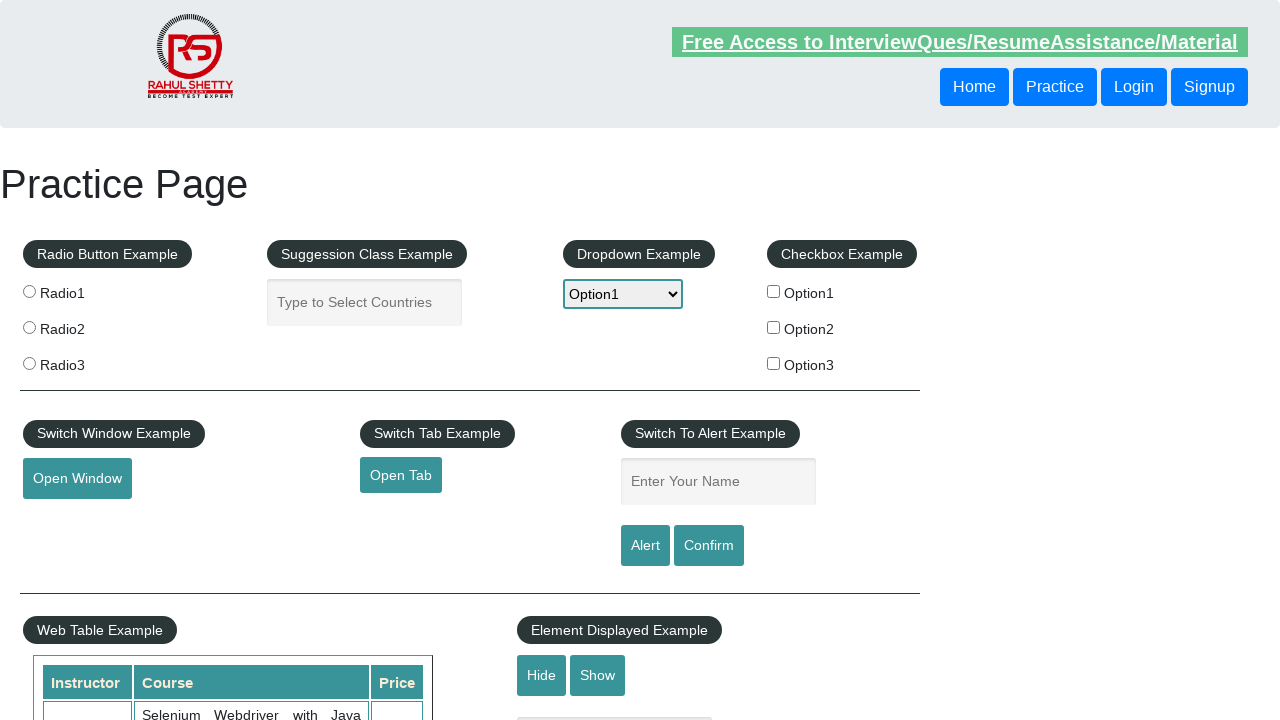

Typed 'IND' in auto-suggestive dropdown field on #autocomplete
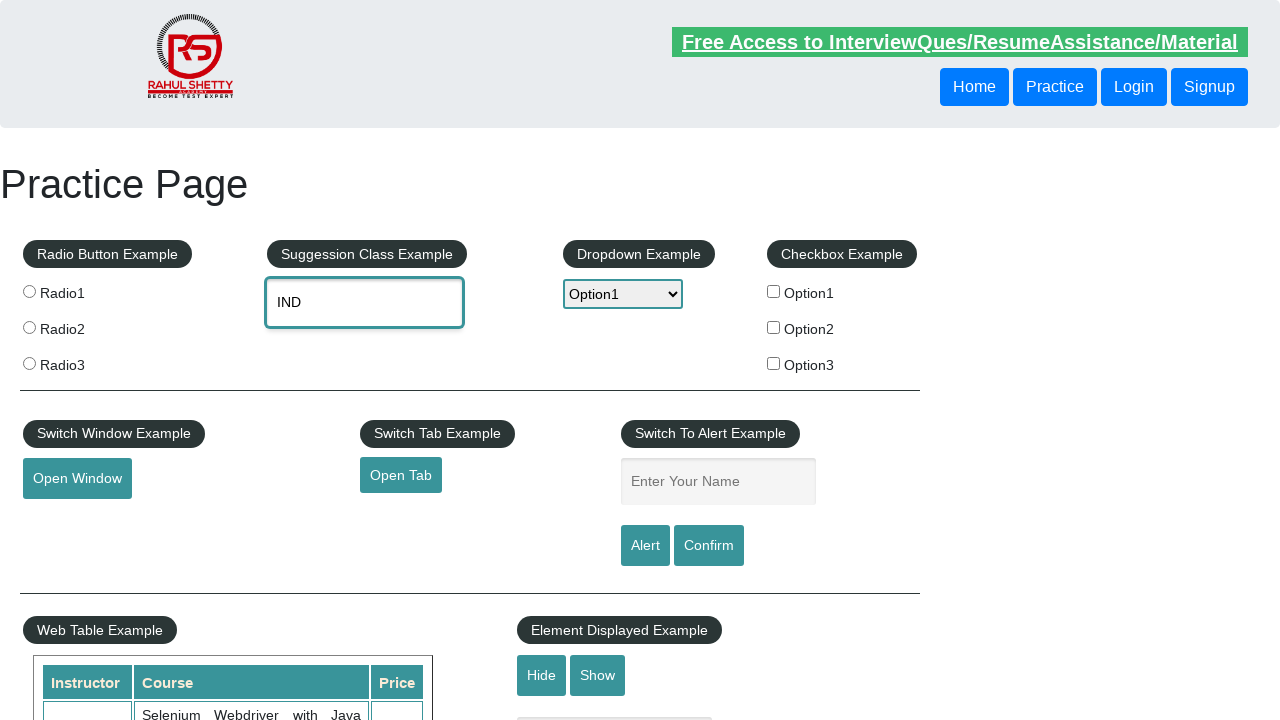

Auto-suggestive dropdown suggestions appeared
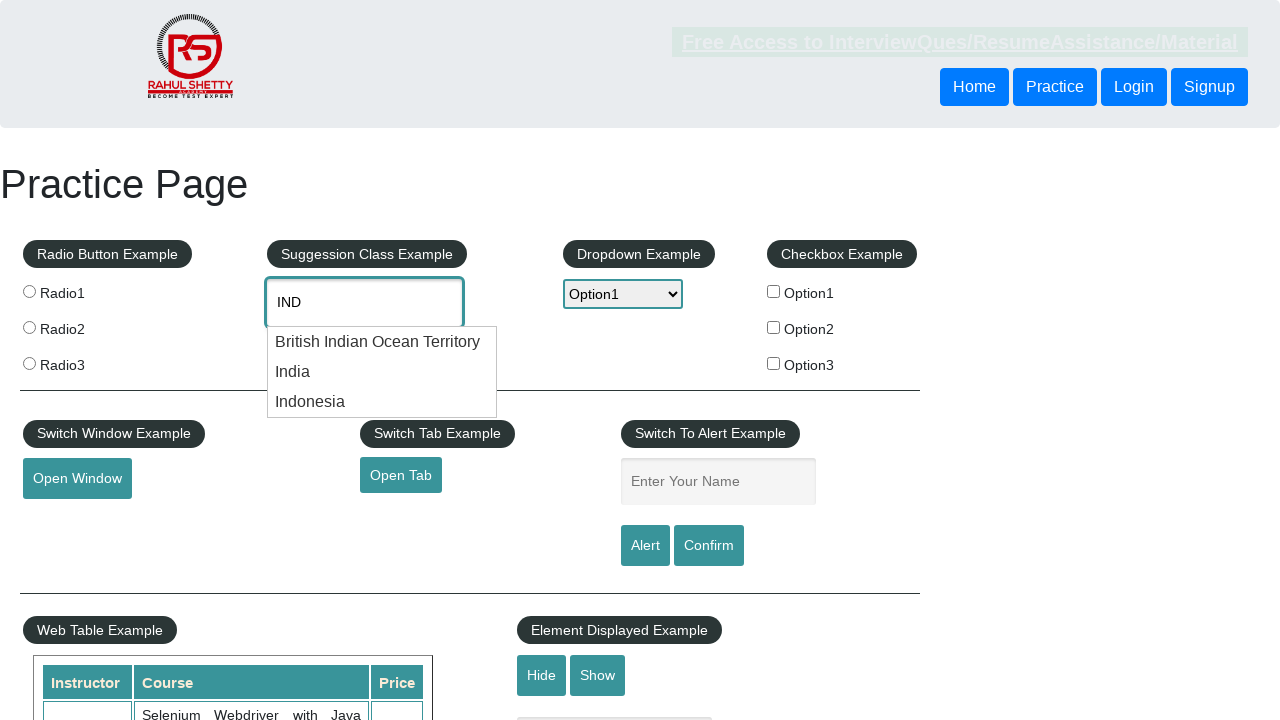

Selected 'India' from auto-suggestive dropdown suggestions at (382, 372) on .ui-menu-item >> nth=1
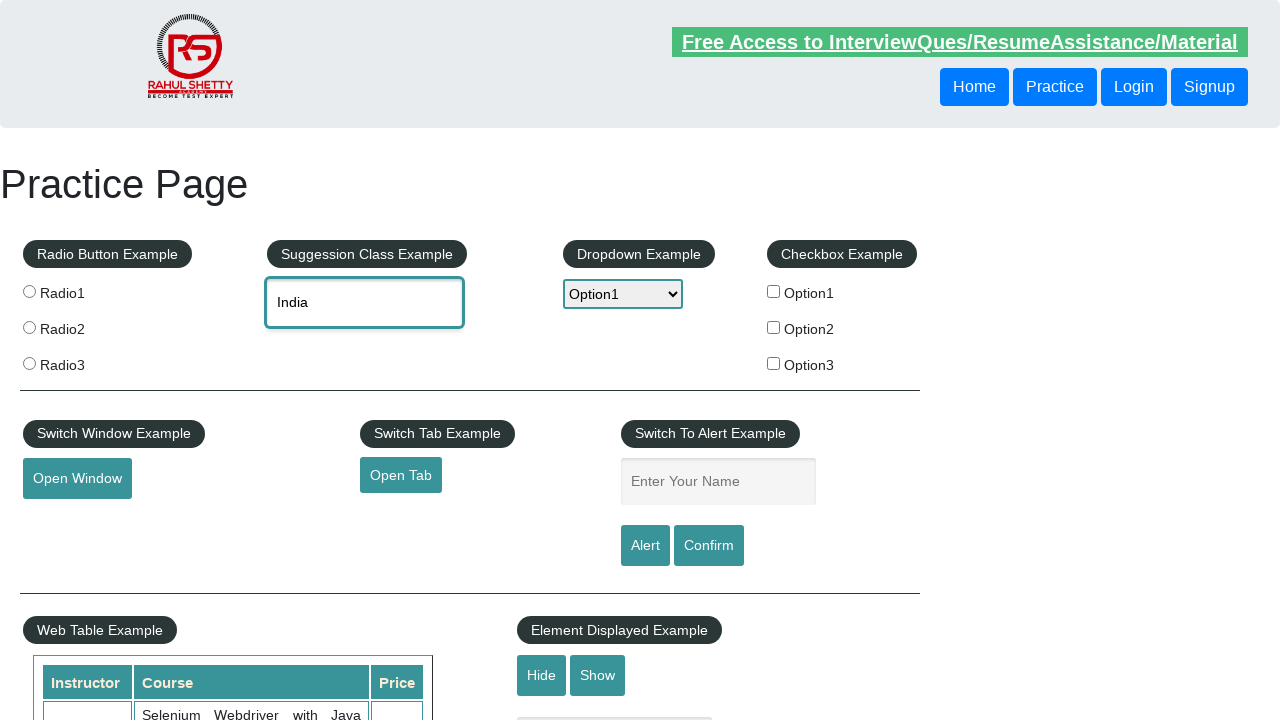

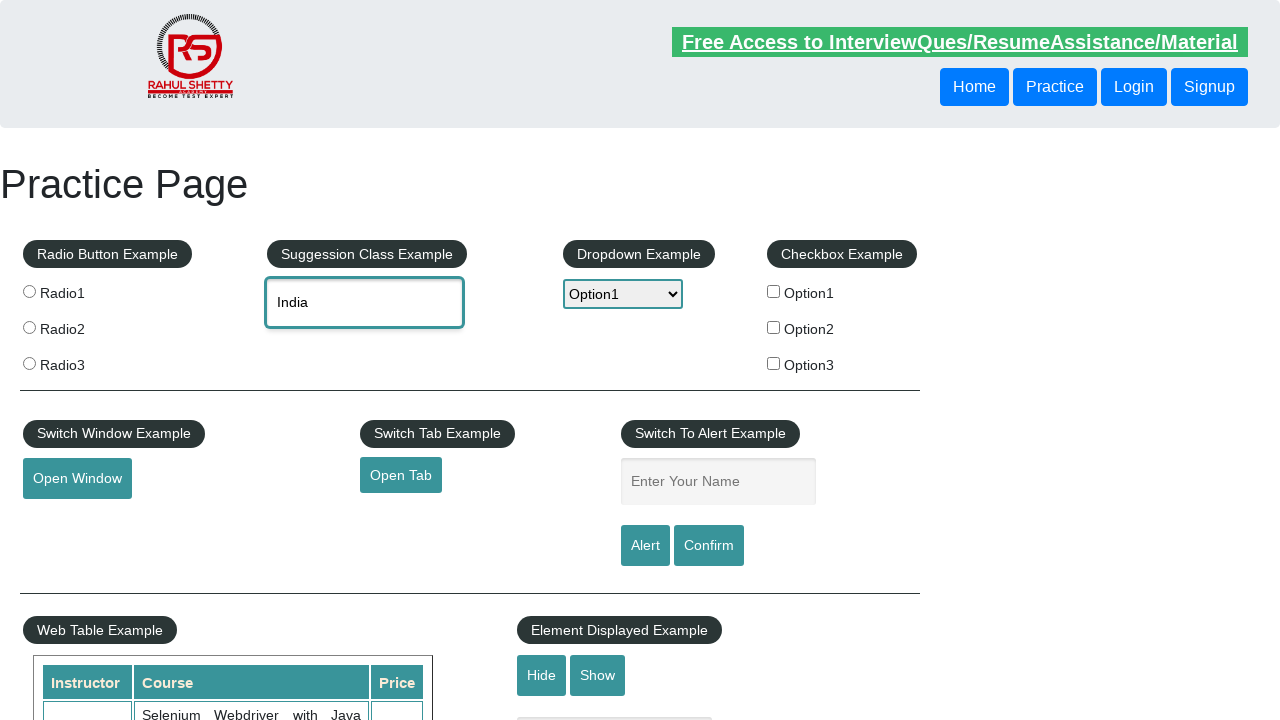